Tests navigation to the Students page by clicking the Students link and verifying the URL changes to the students section

Starting URL: https://sndt.ac.in/

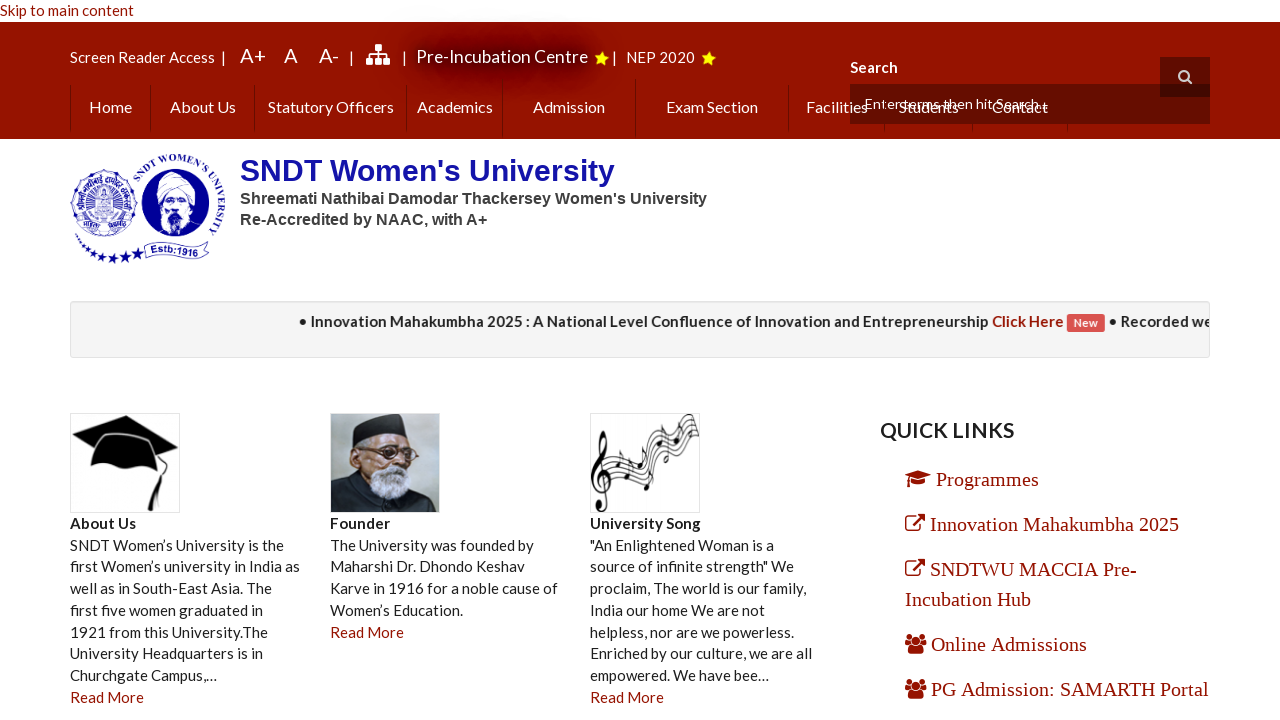

Clicked on Students link at (928, 109) on text=Students
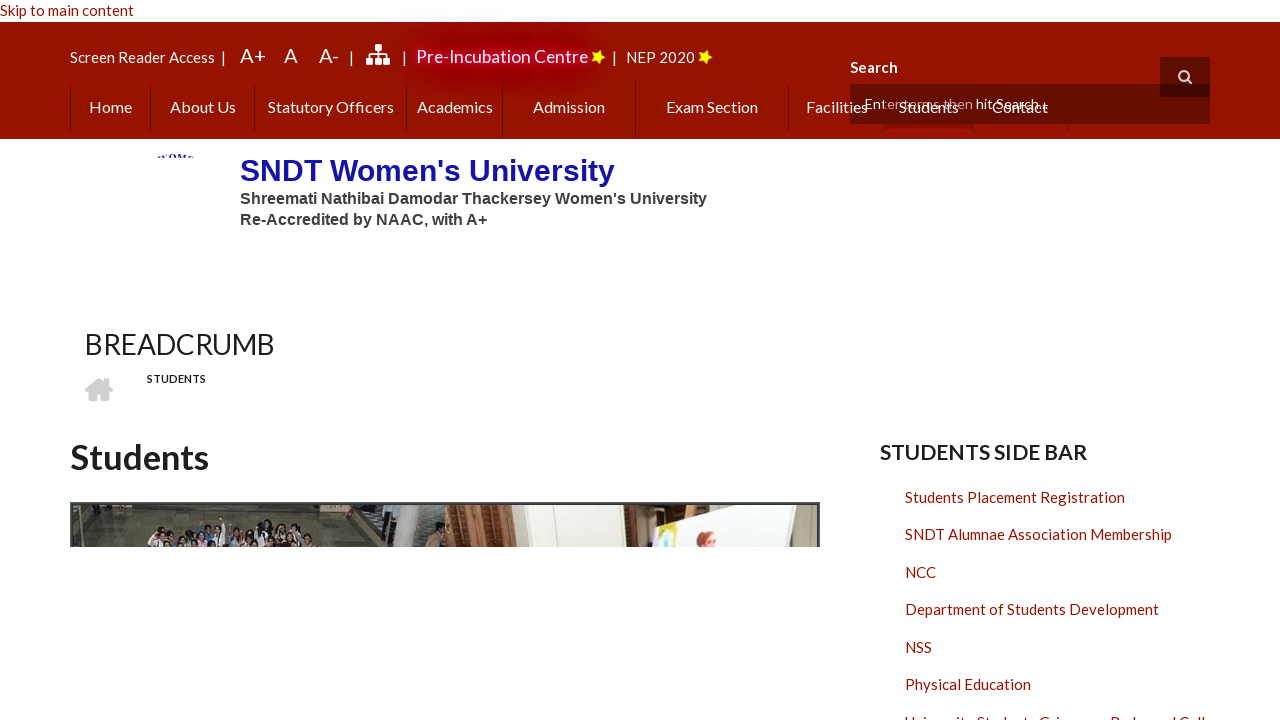

Navigated to Students page and URL changed to students section
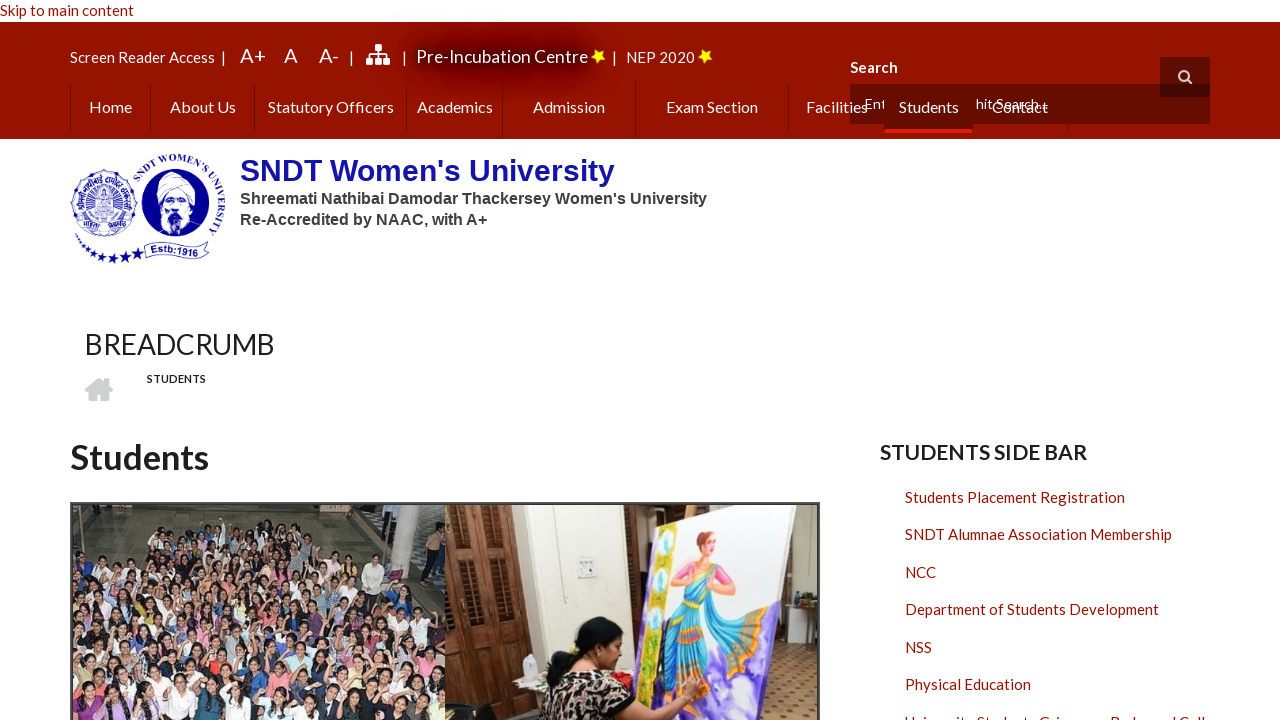

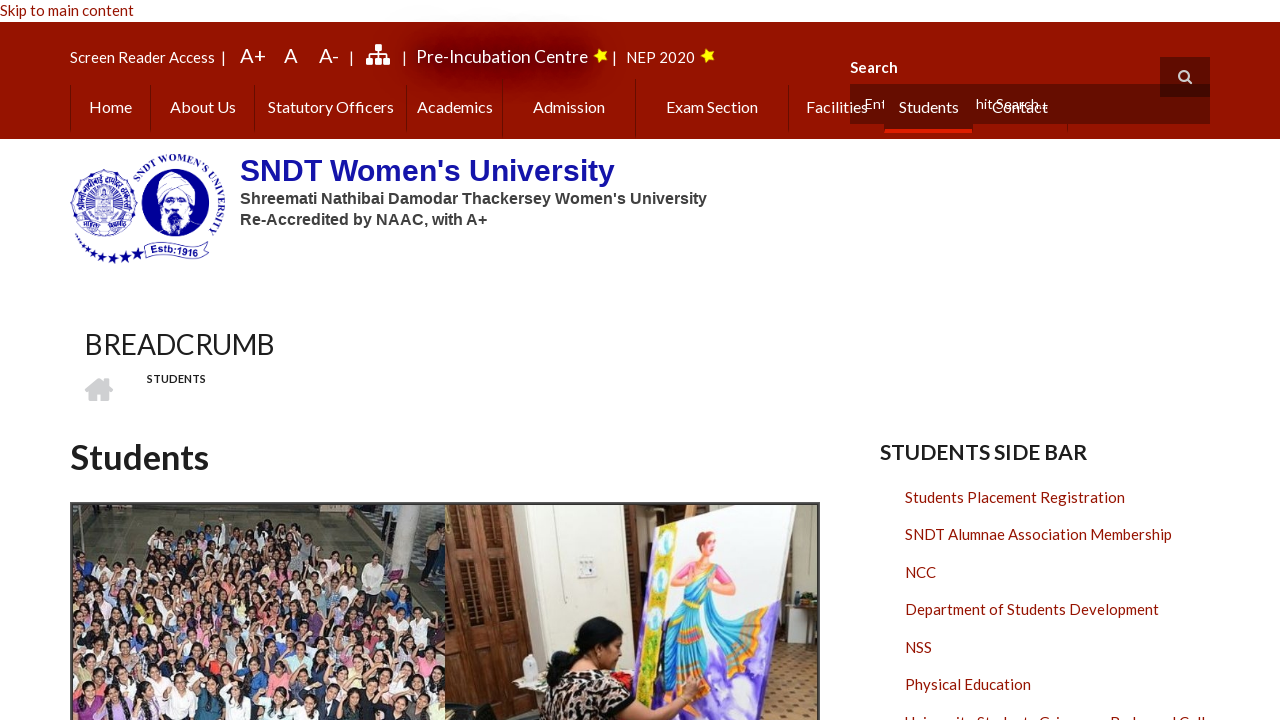